Navigates to YouTube and verifies the page title contains "YouTube"

Starting URL: https://YouTube.com

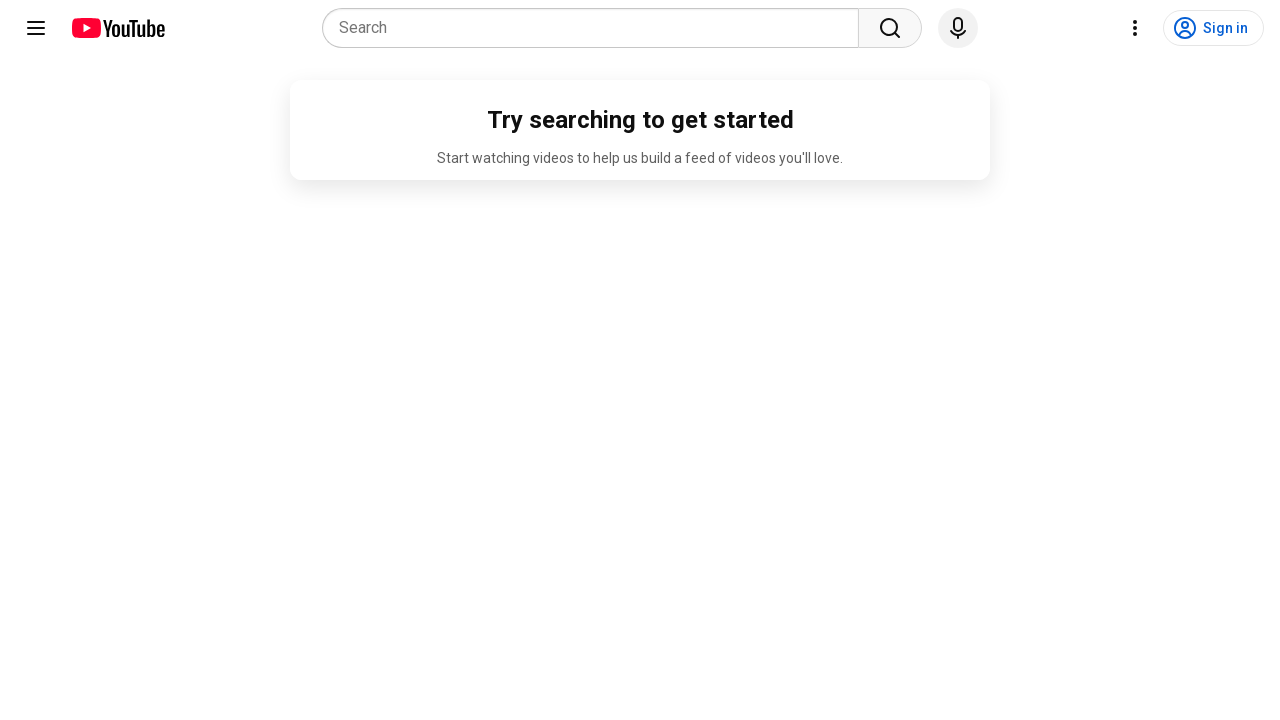

Navigated to https://YouTube.com
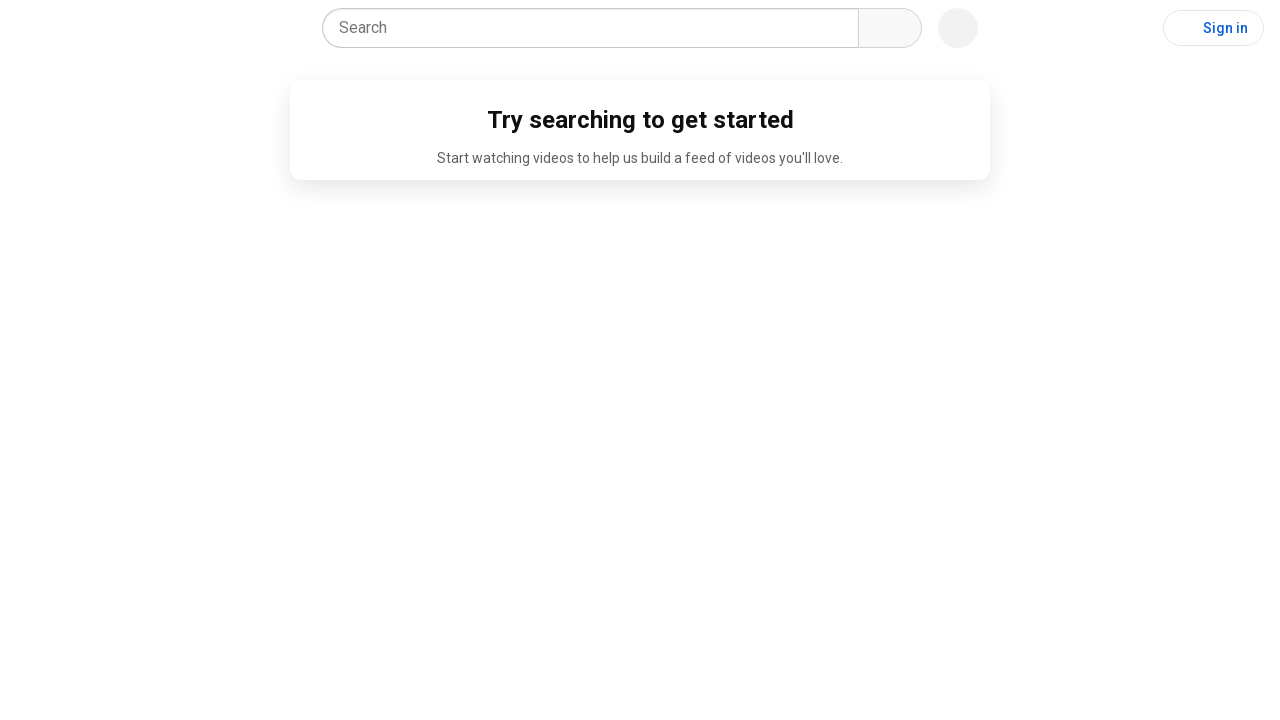

Retrieved page title
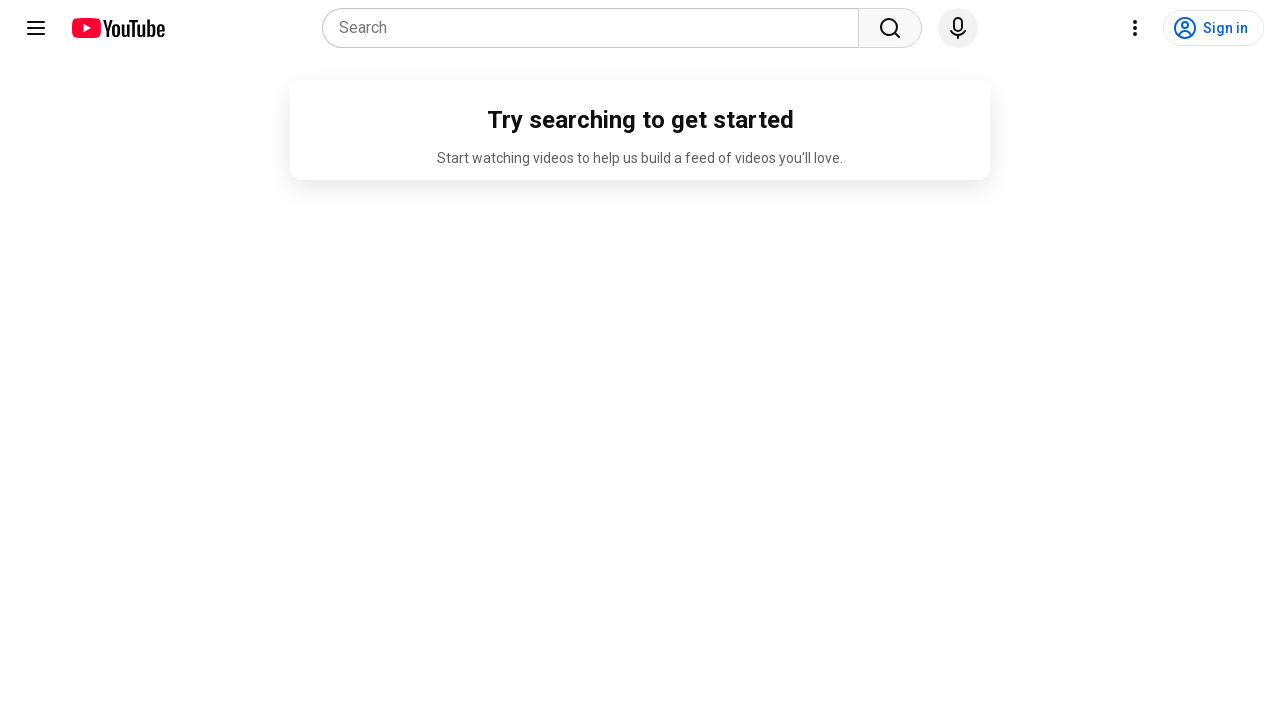

Verified page title contains 'YouTube'
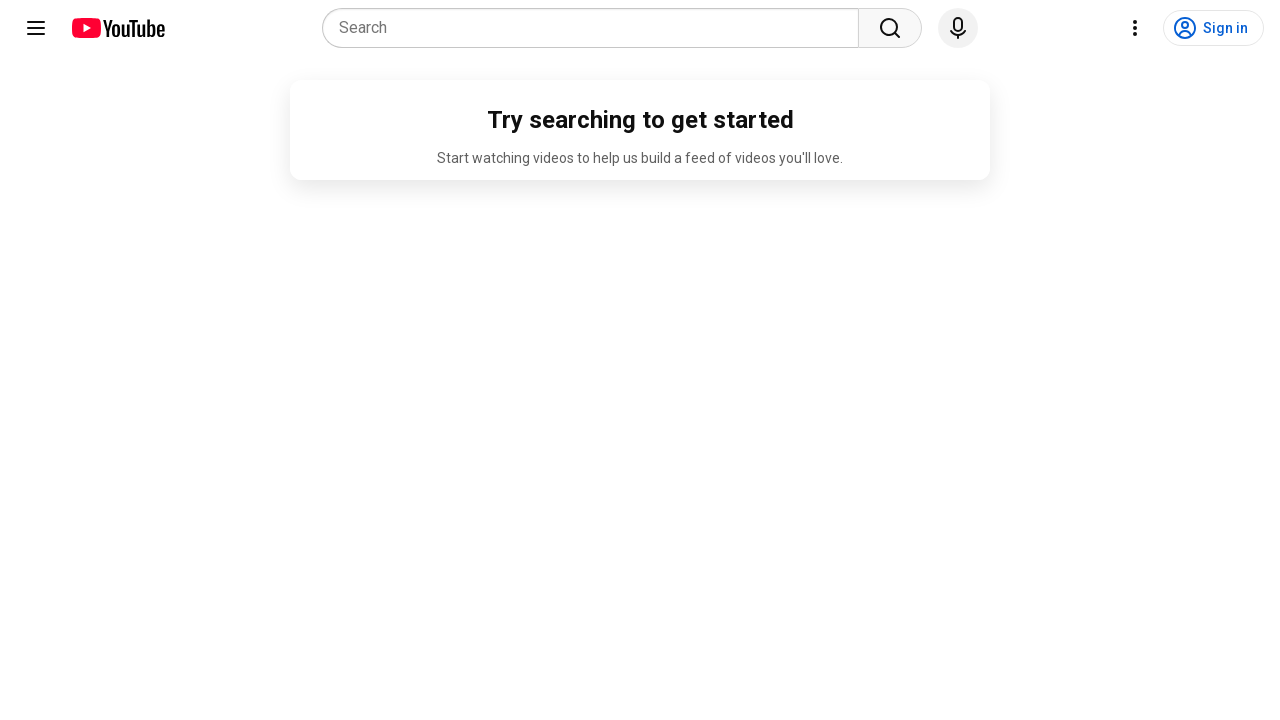

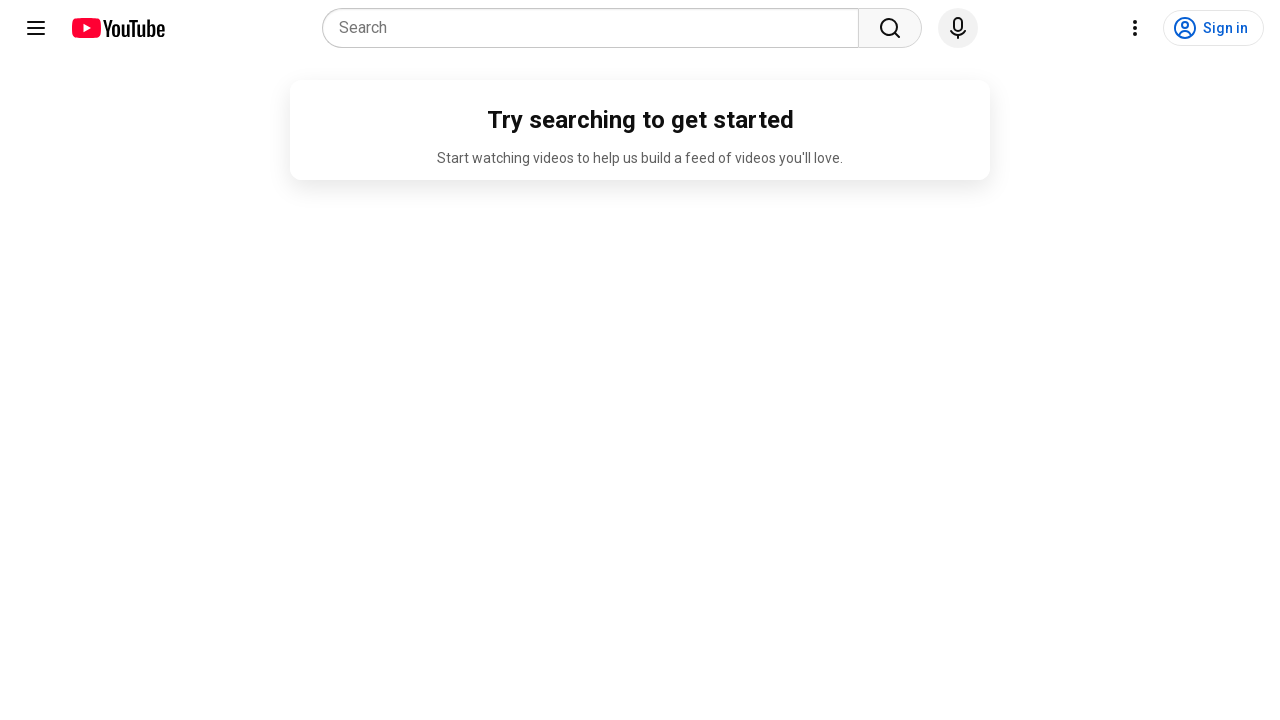